Tests injecting jQuery and jQuery Growl library into a page and displaying notification messages using JavaScript execution

Starting URL: http://the-internet.herokuapp.com

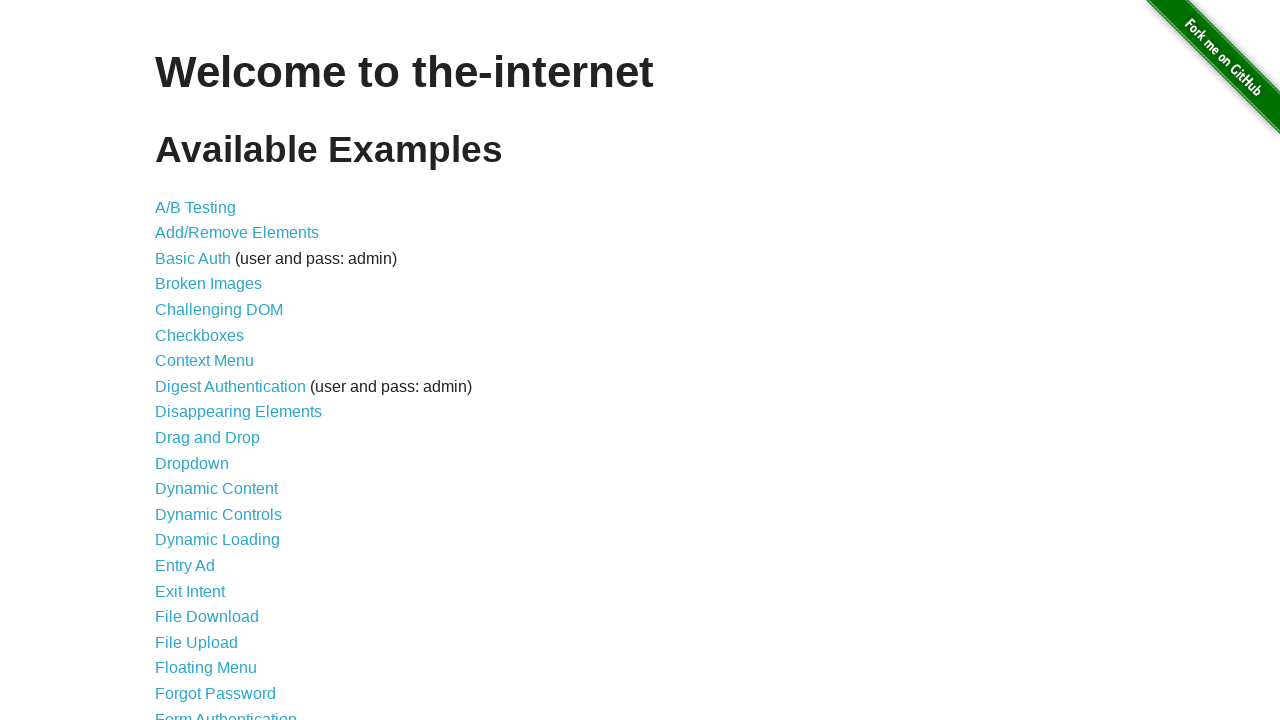

Injected jQuery library into page if not already present
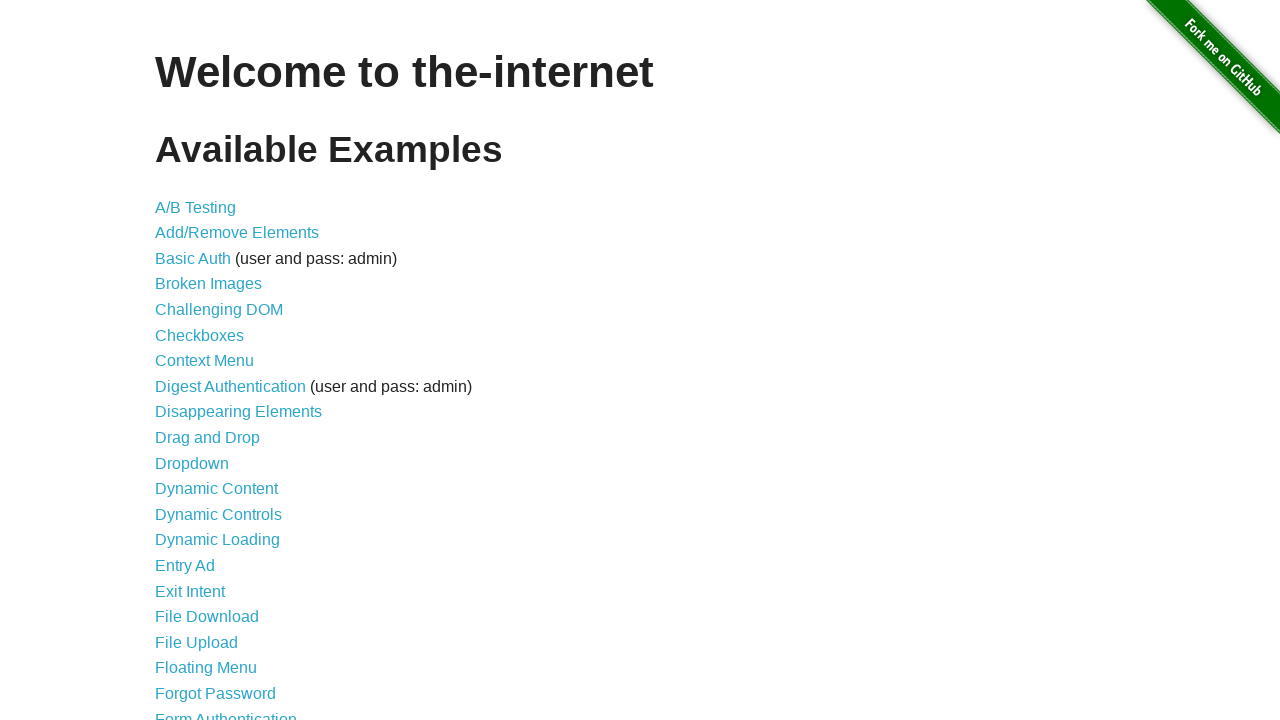

Waited for jQuery library to load
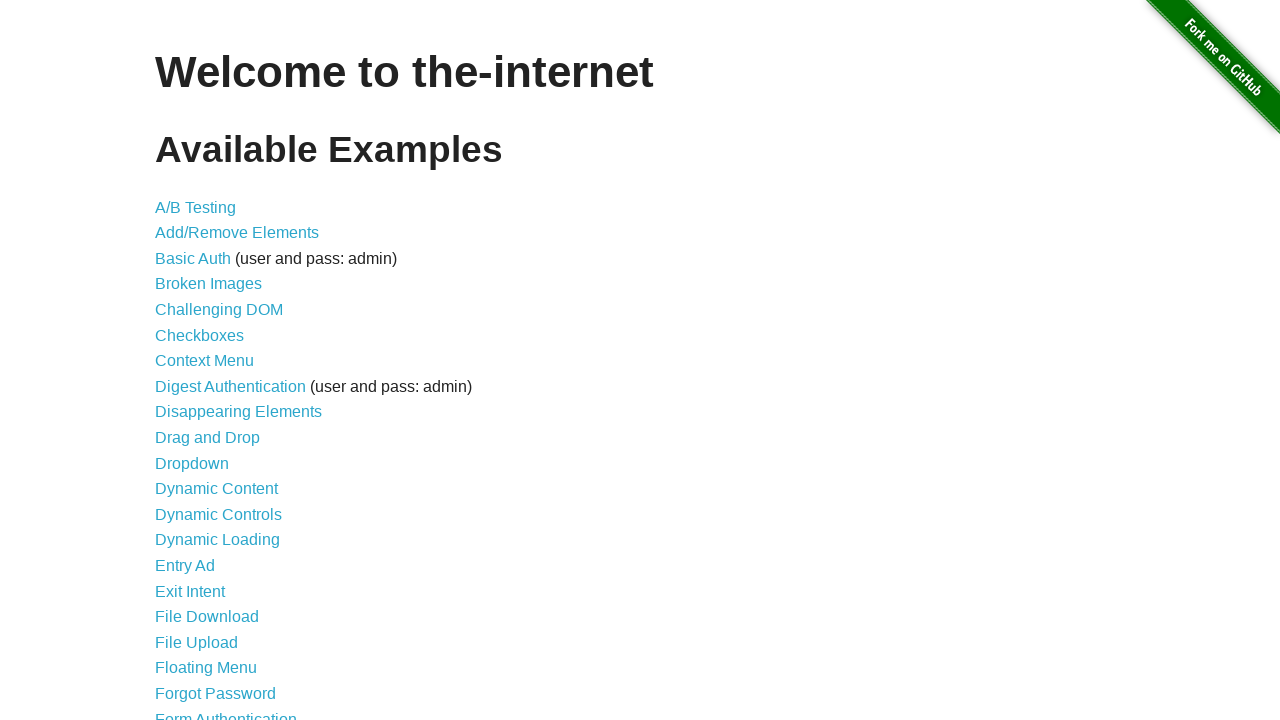

Loaded jQuery Growl plugin script
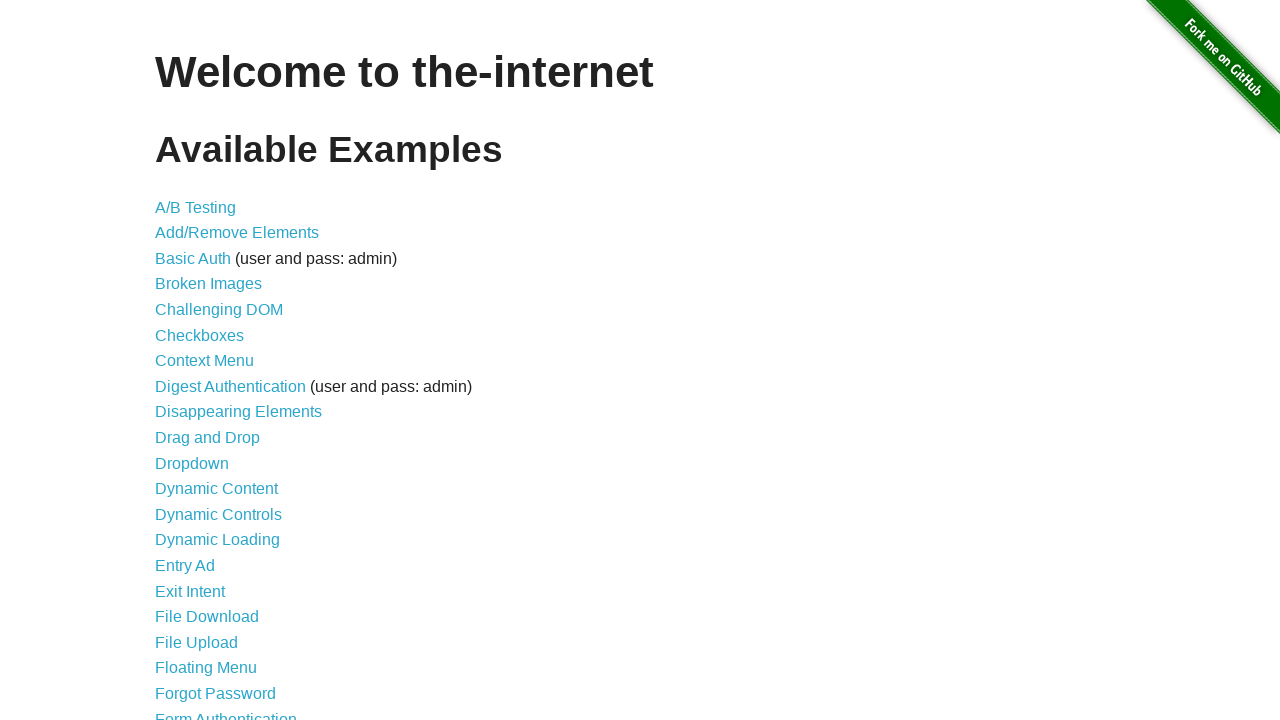

Injected jQuery Growl CSS stylesheet
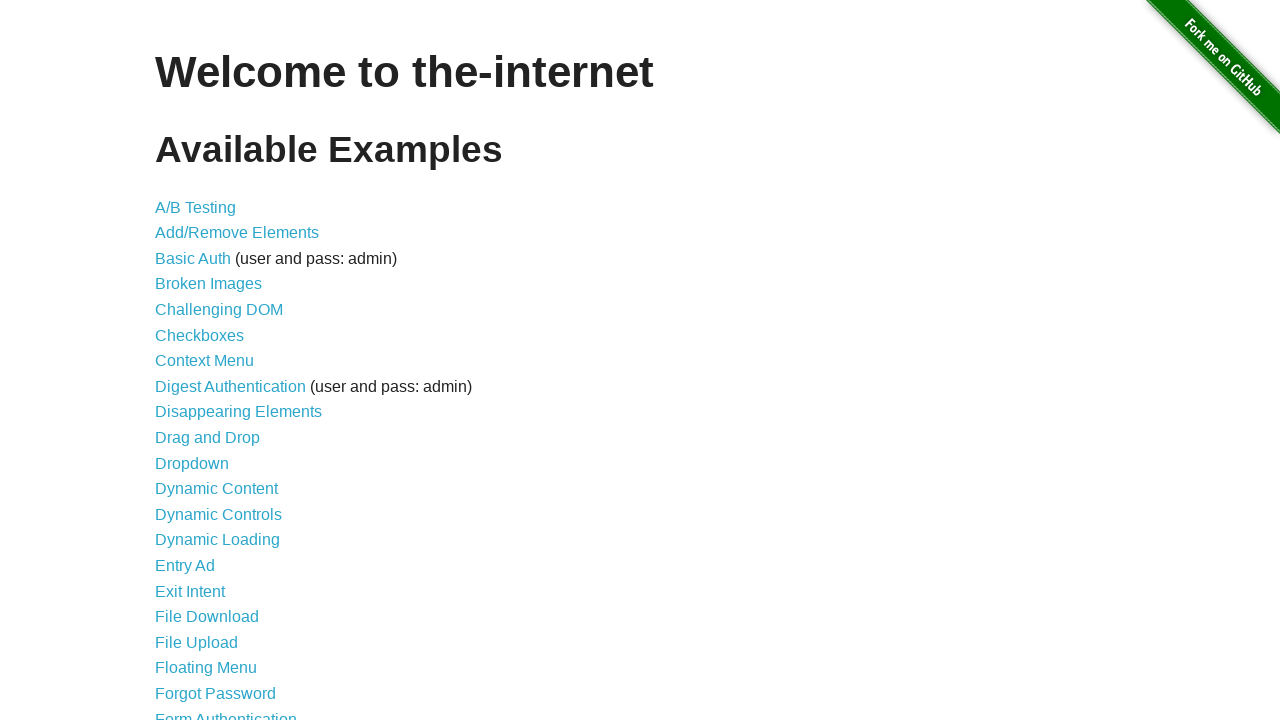

Waited for jQuery Growl plugin to fully load
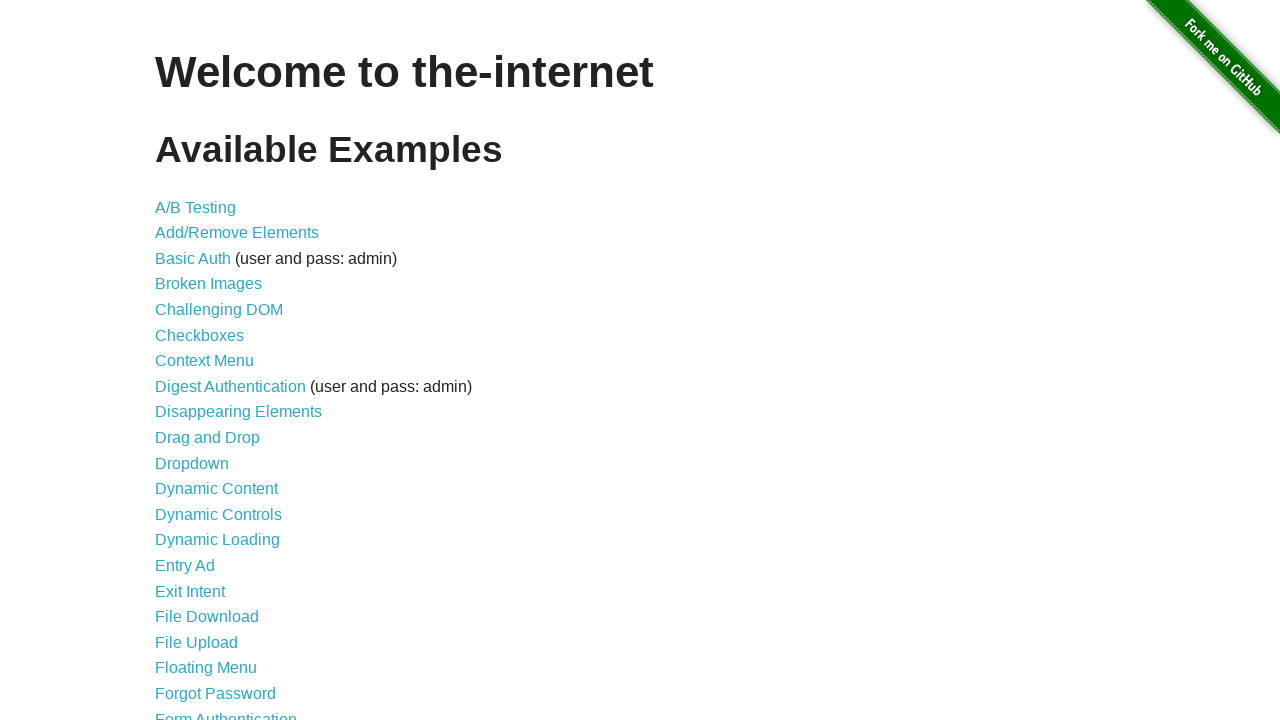

Displayed growl notification with title 'GET' and message '/'
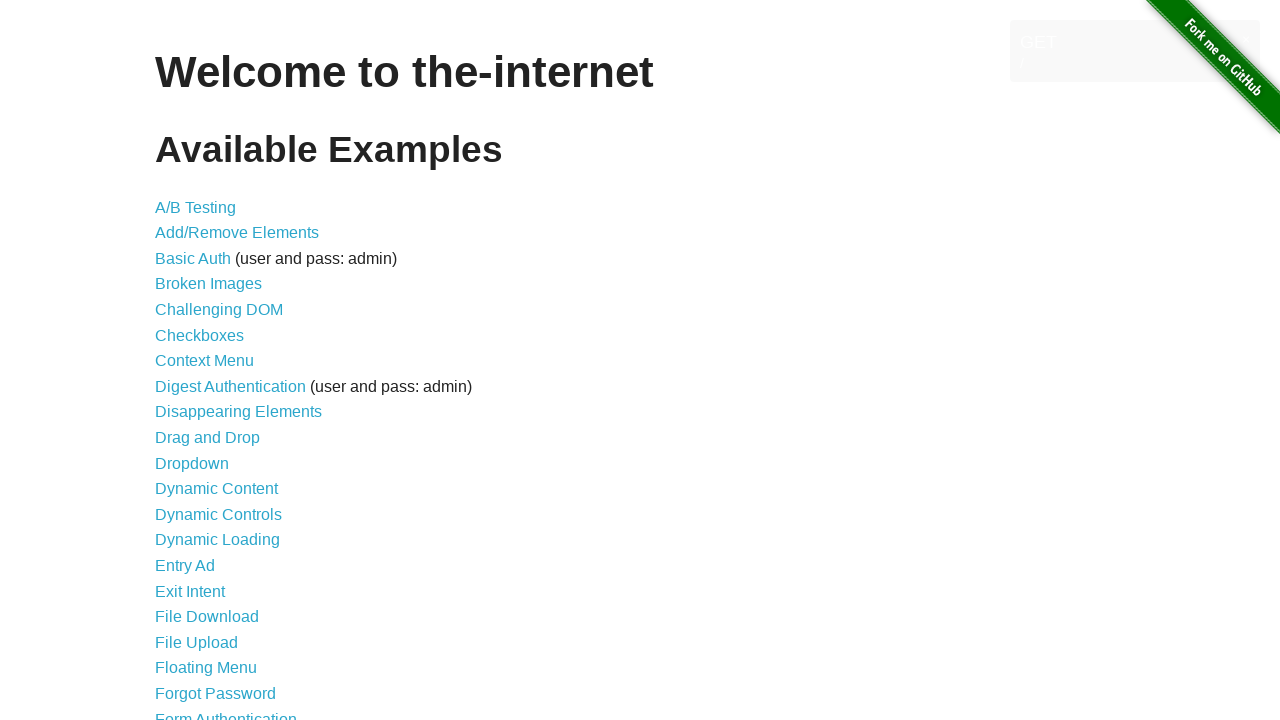

Waited to observe the growl notification display
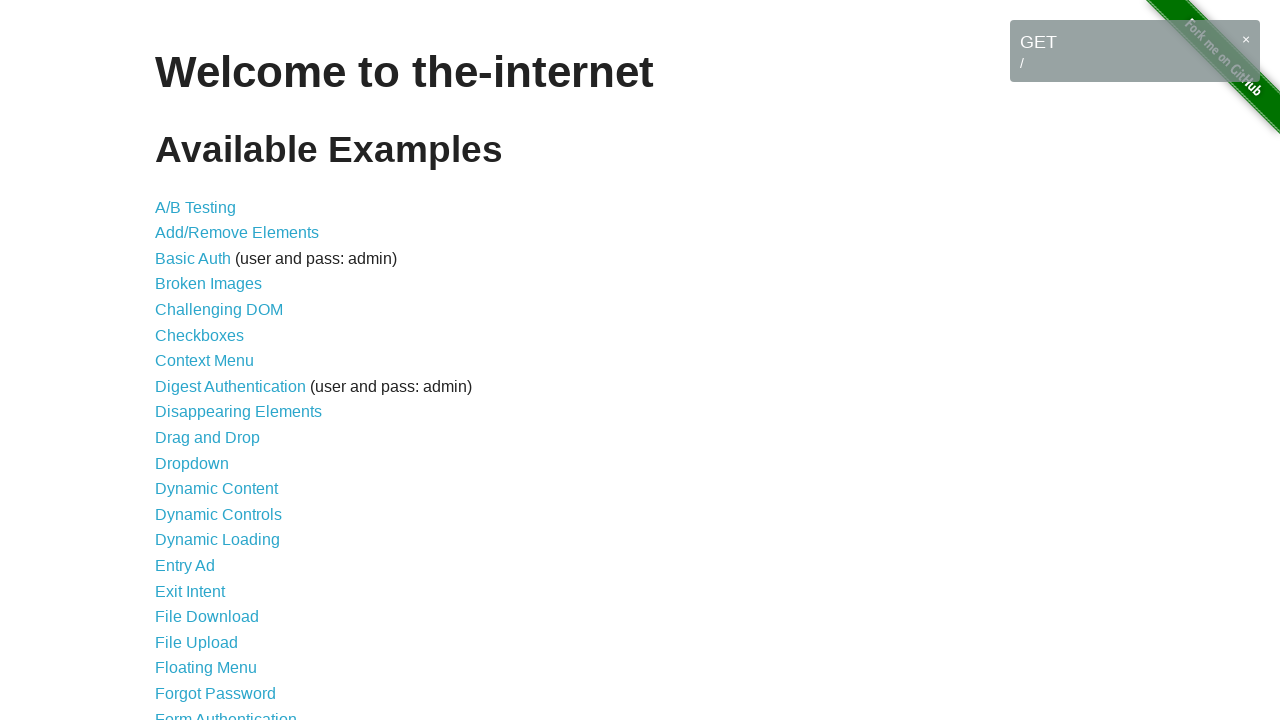

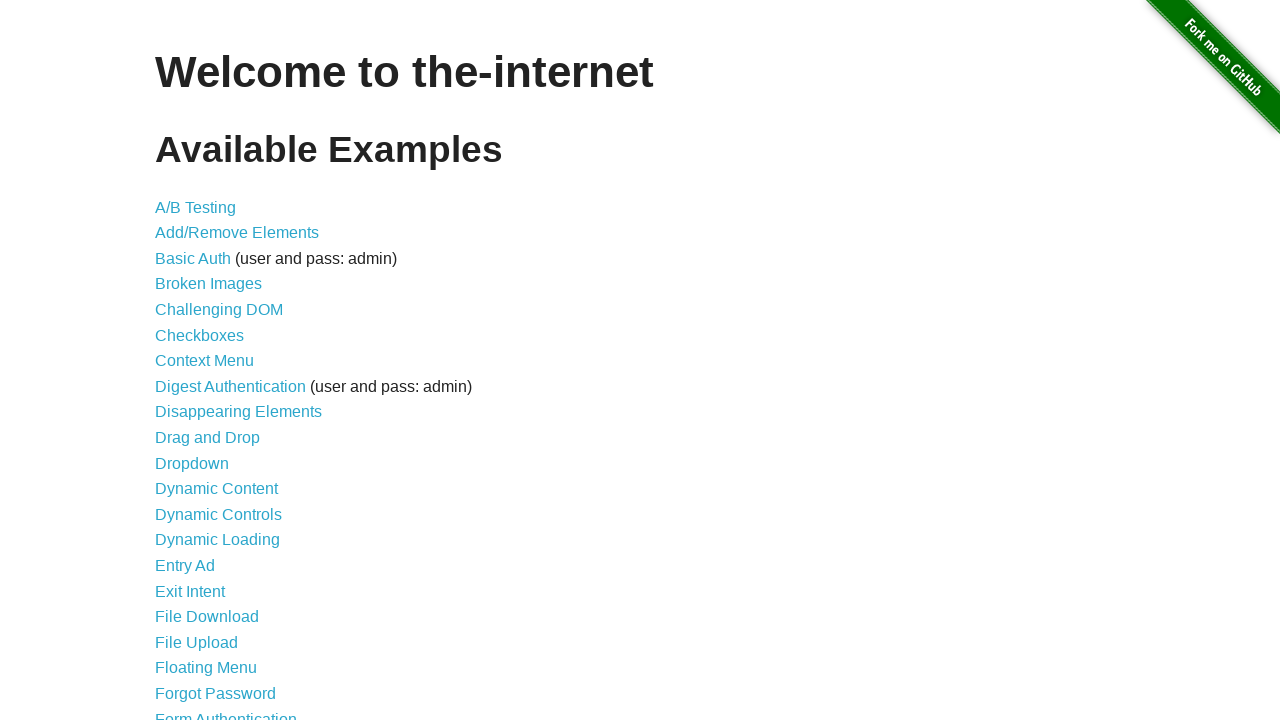